Tests the Broken Links - Images page by verifying the presence of valid and broken images and links, then clicking on both the valid link and broken link to verify their behavior

Starting URL: https://demoqa.com/broken

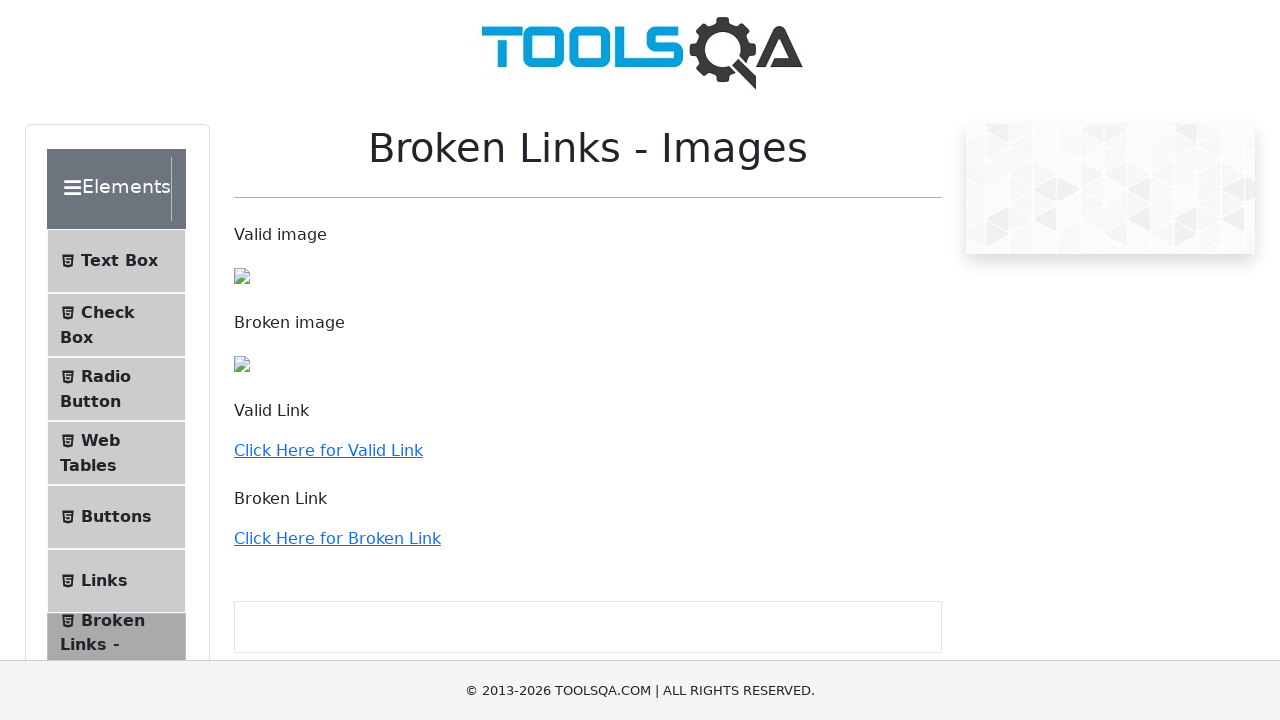

Waited for 'Broken Links - Images' page heading to be visible
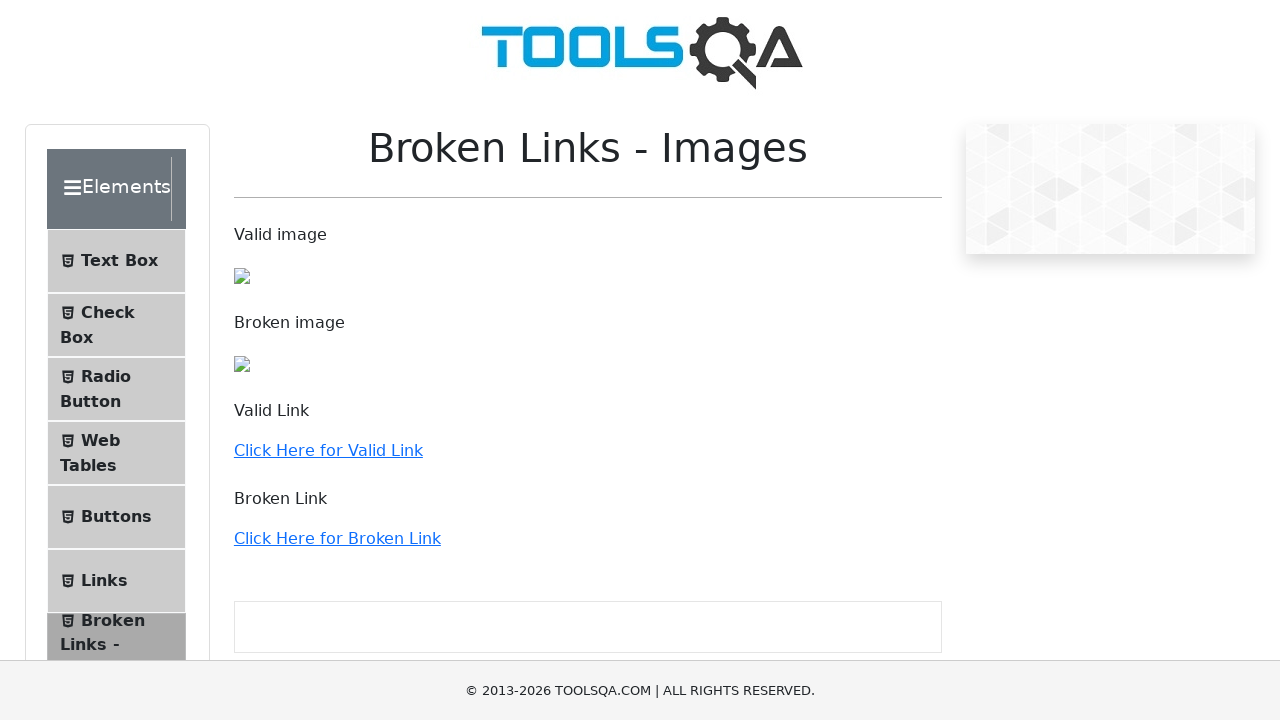

Verified valid image is present on the page
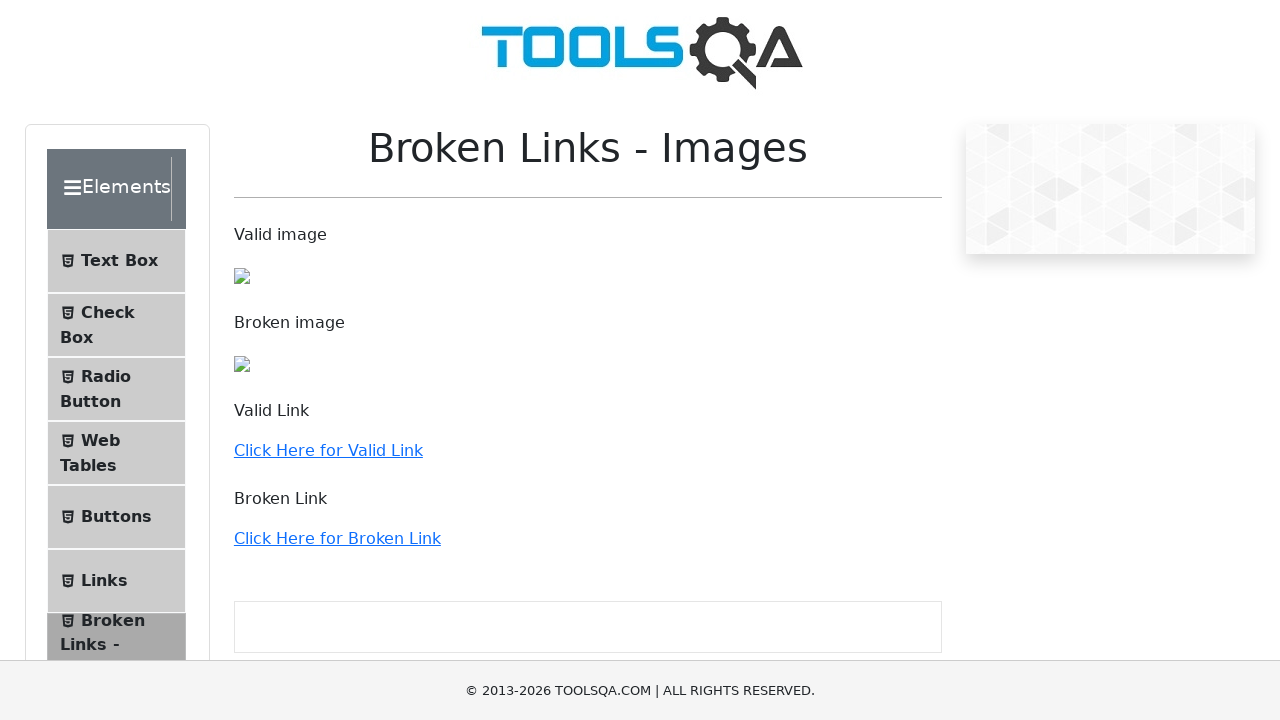

Clicked on the valid link at (328, 450) on a:has-text('Click Here for Valid Link')
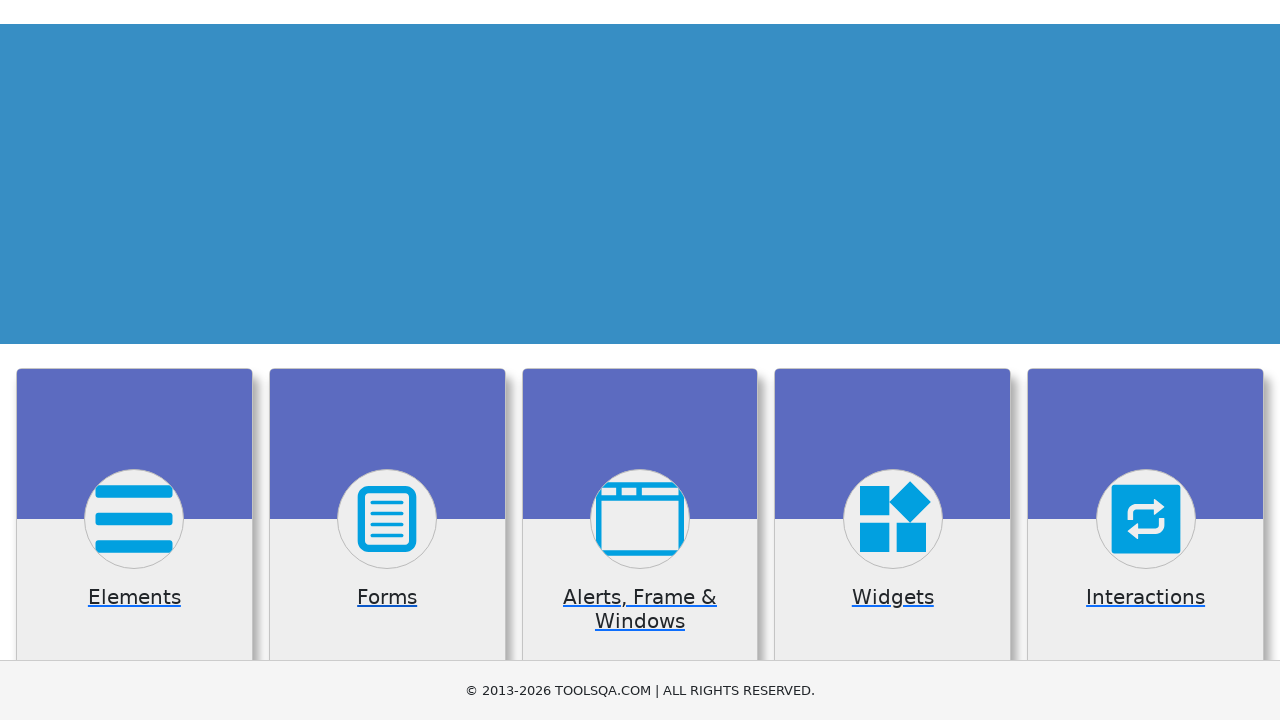

Waited for valid link page to load completely
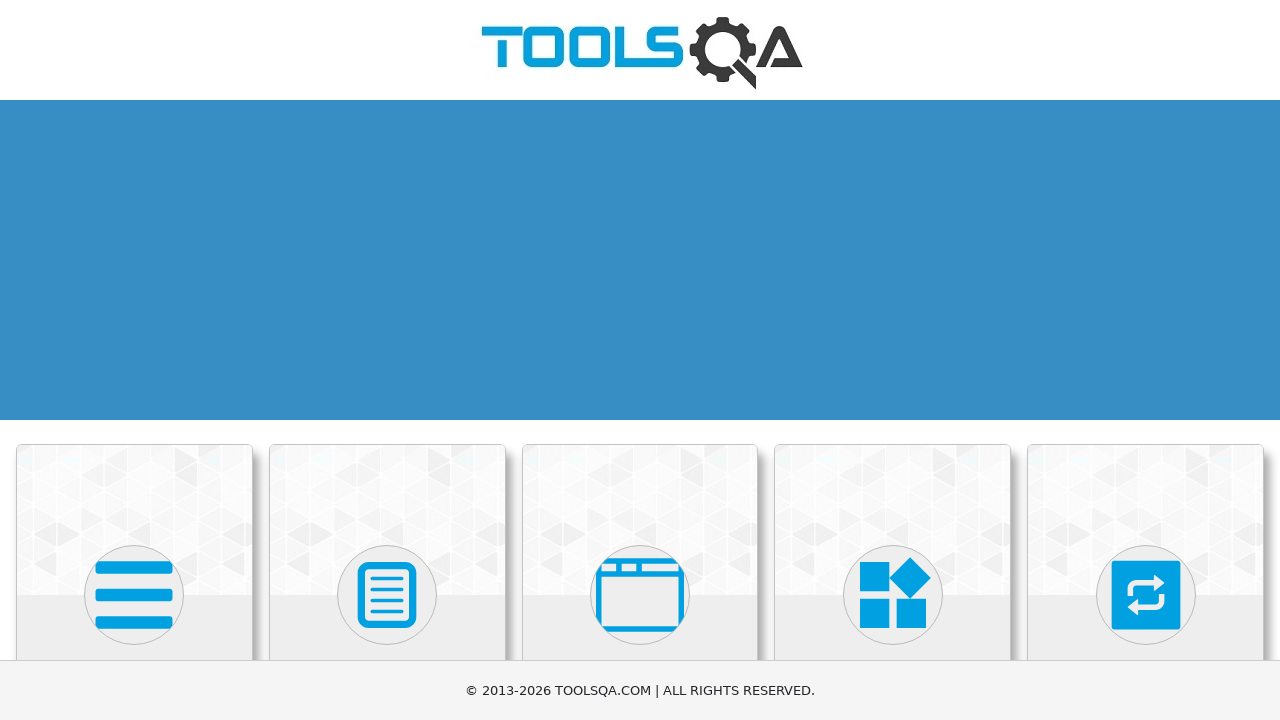

Navigated back to Broken Links - Images page
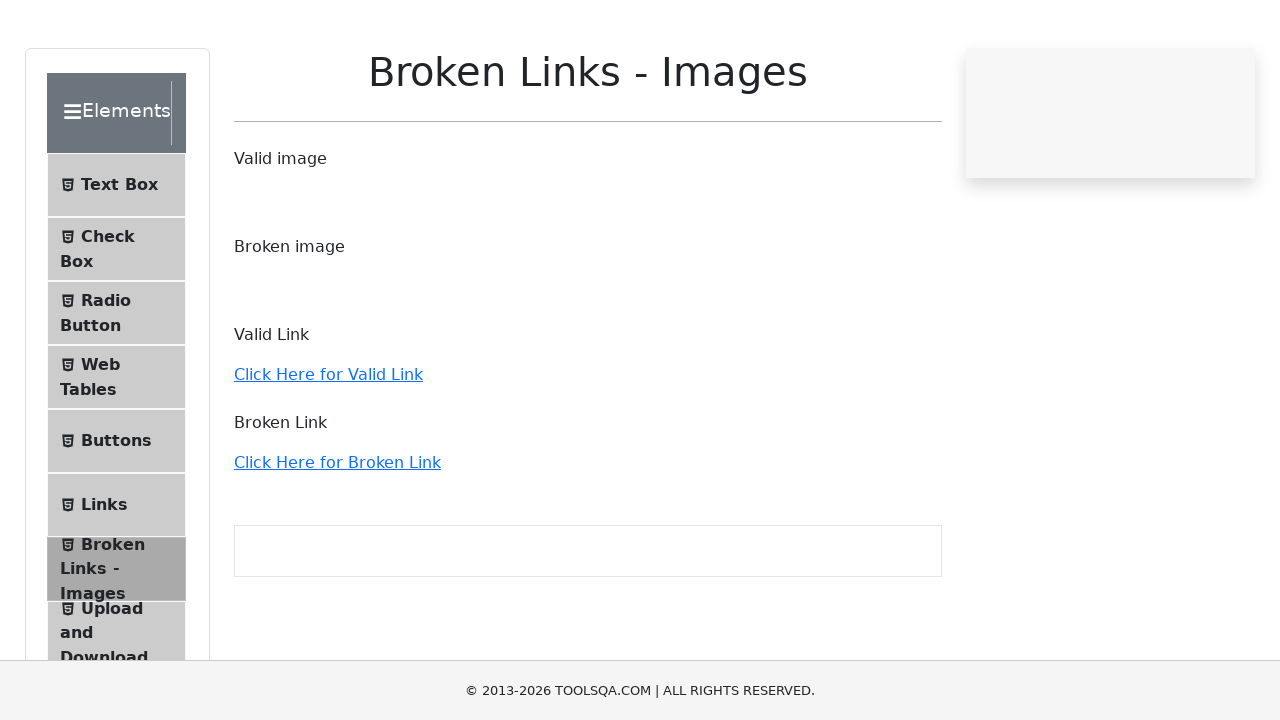

Clicked on the broken link at (337, 538) on a:has-text('Click Here for Broken Link')
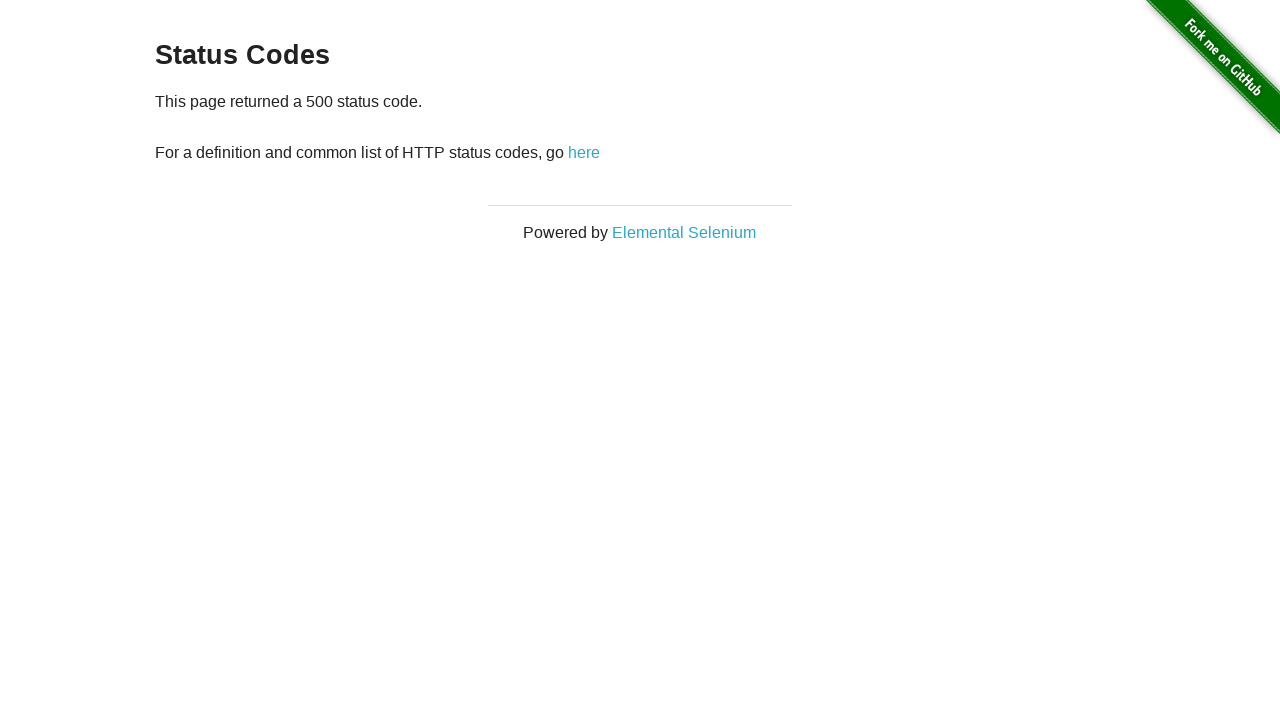

Waited for broken link page to load completely
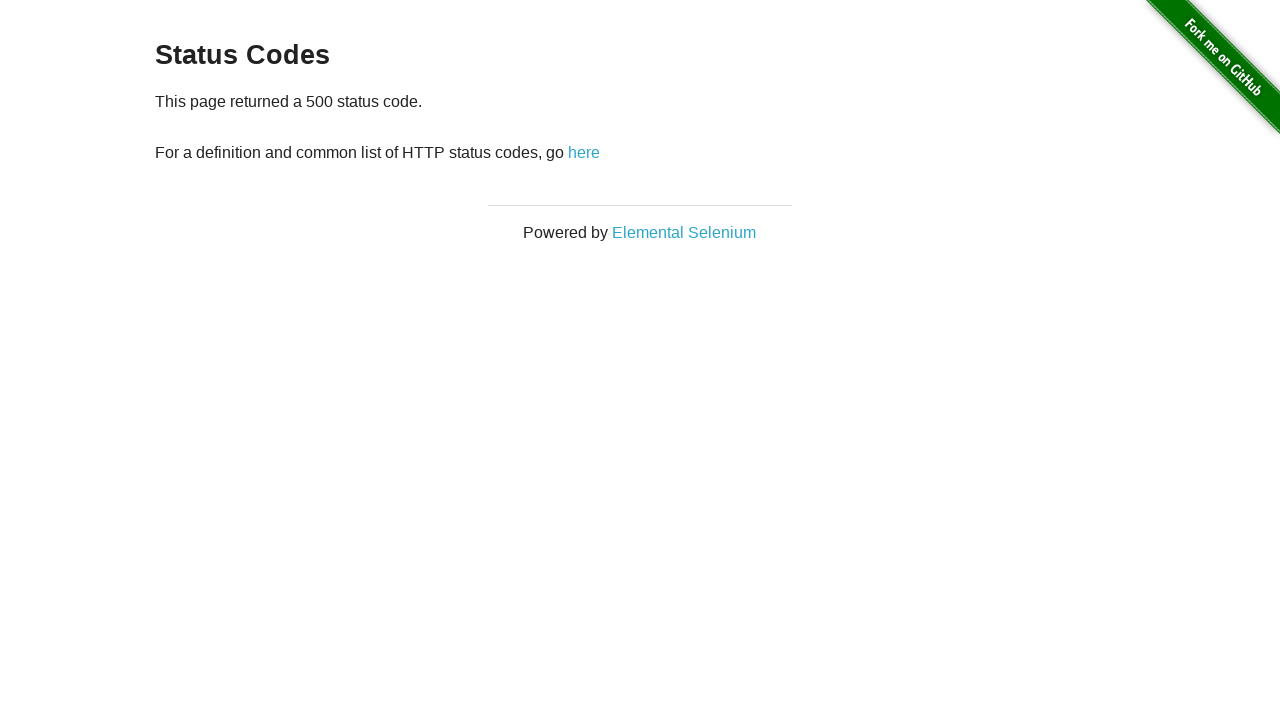

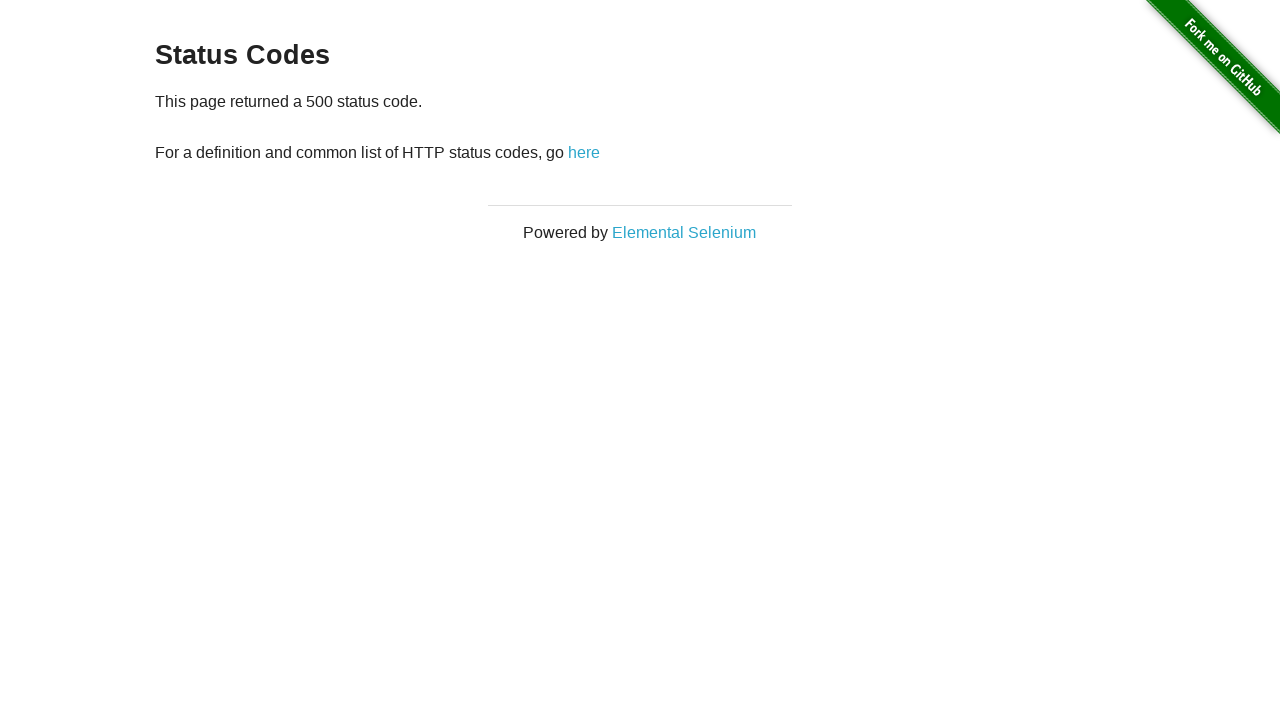